Tests alert handling by clicking a button that triggers an alert and then accepting/dismissing the alert dialog

Starting URL: https://formy-project.herokuapp.com/switch-window

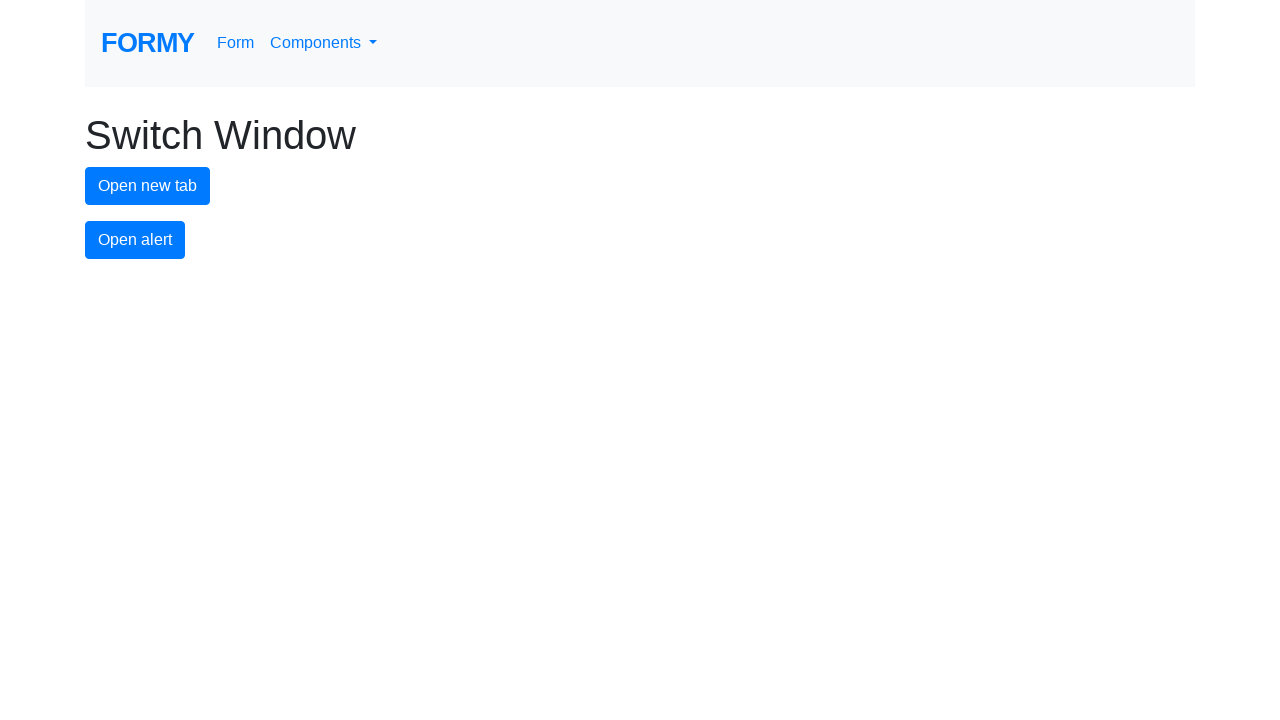

Clicked alert button to trigger alert dialog at (135, 240) on #alert-button
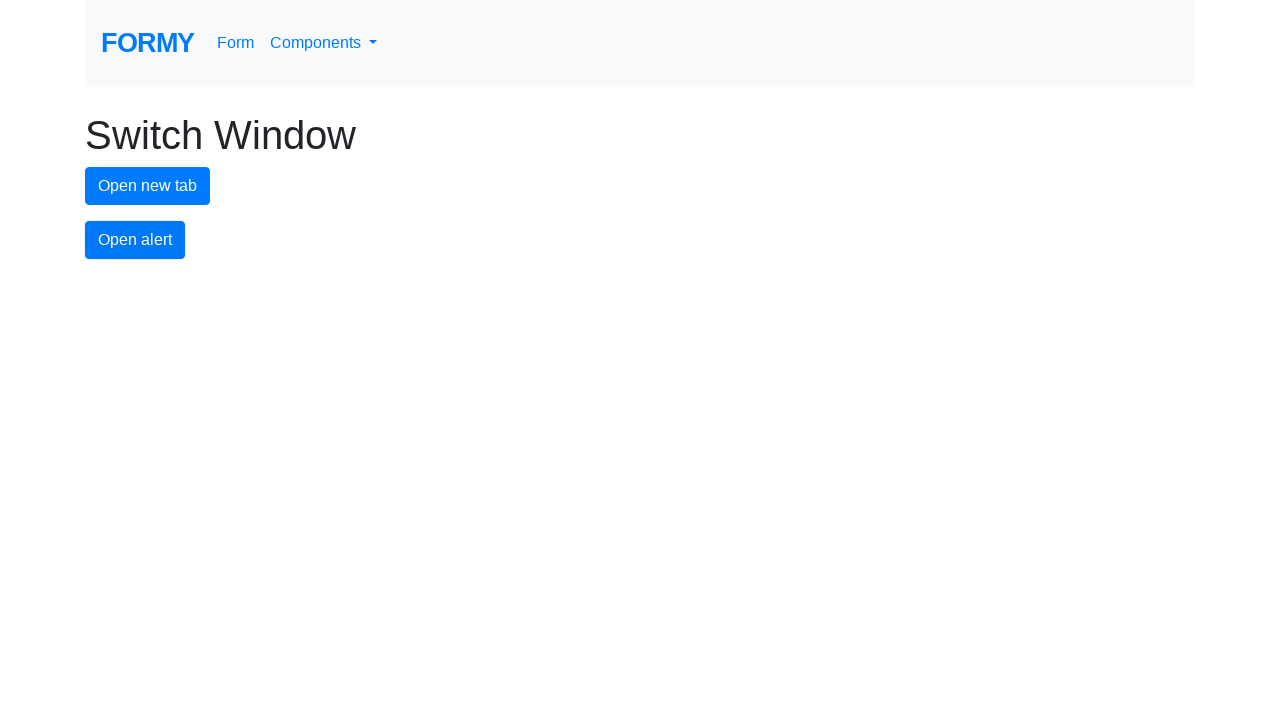

Set up dialog handler to accept alerts
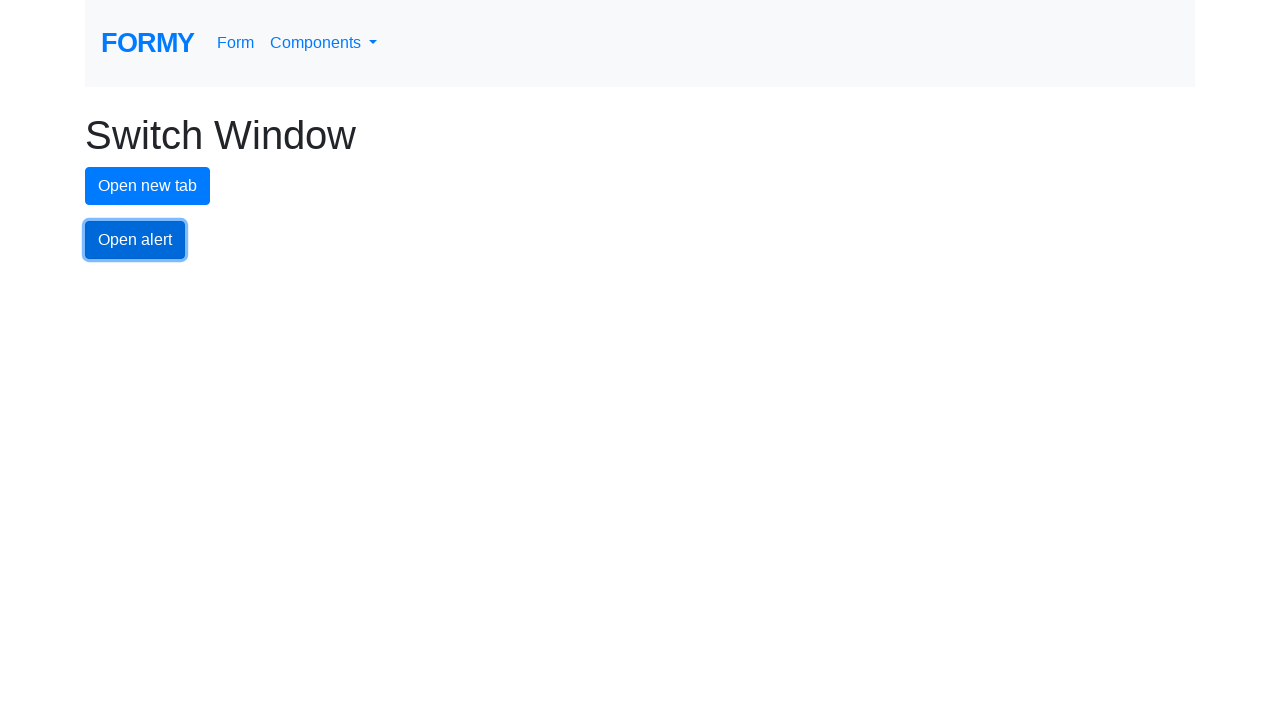

Clicked alert button again with dialog handler active at (135, 240) on #alert-button
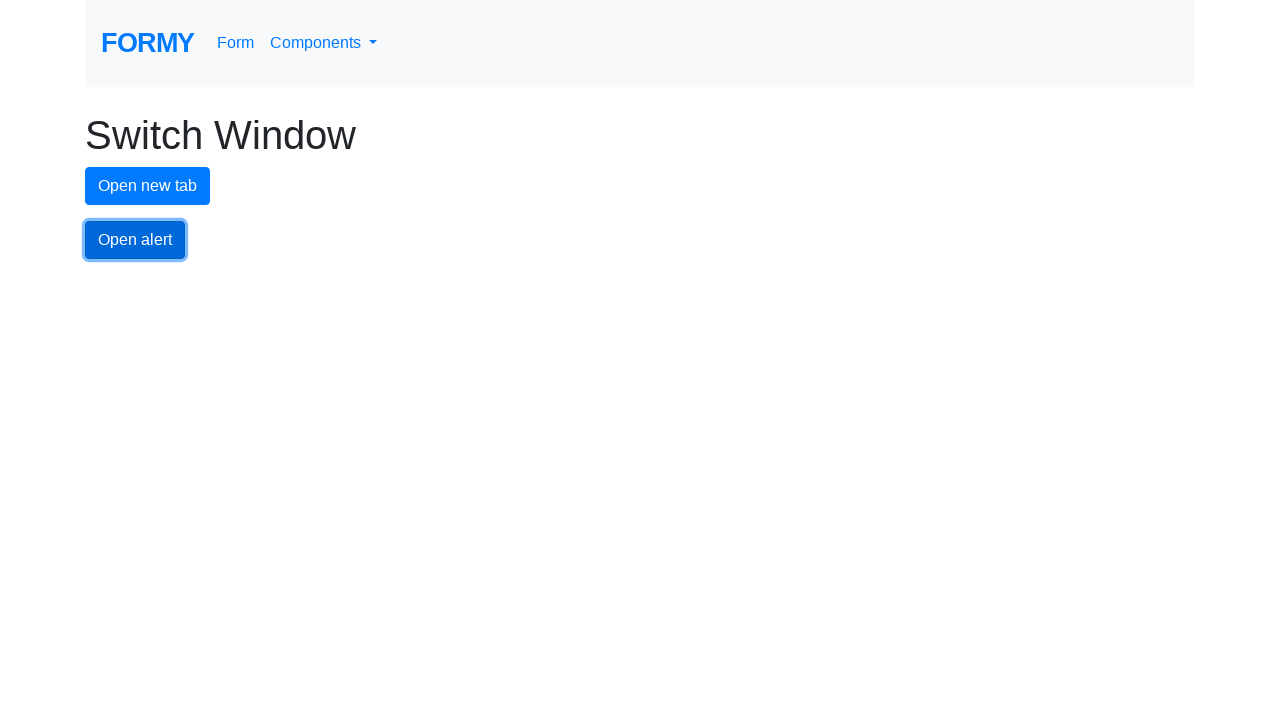

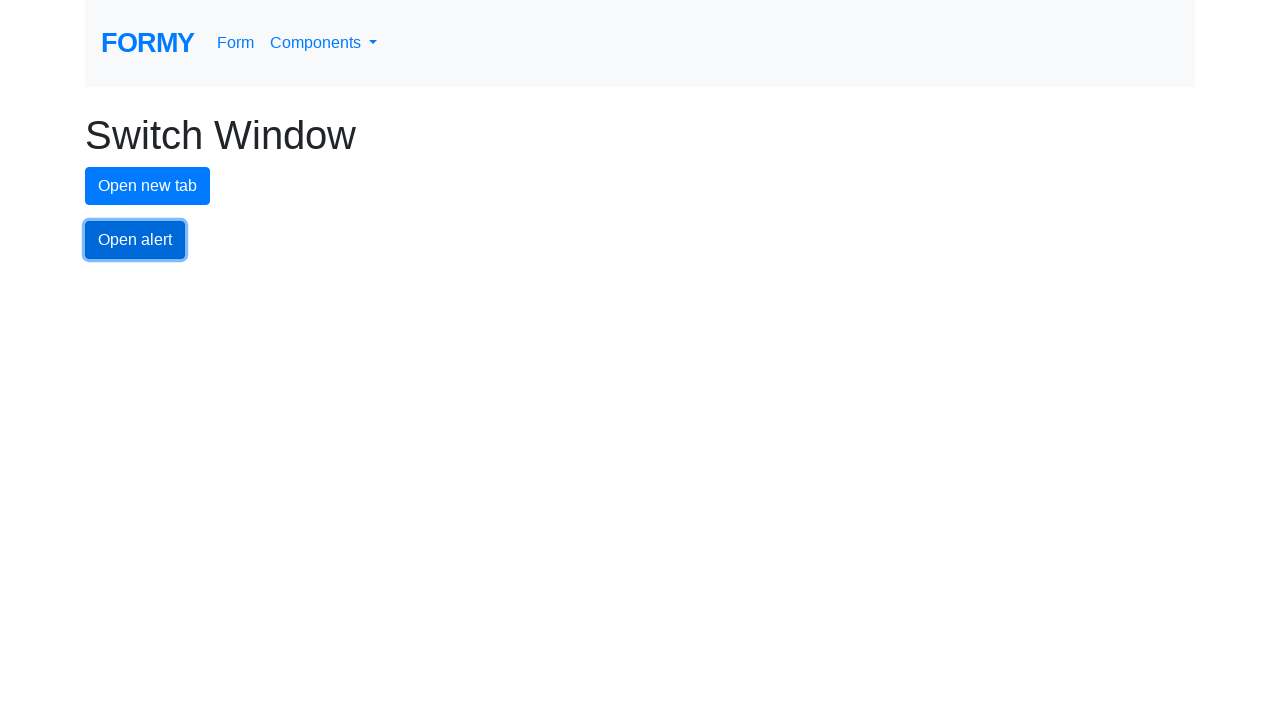